Navigates to a grocery shopping site and adds specific vegetables (Cauliflower, Cucumber, Carrot, Beetroot) to the cart by clicking their "Add to cart" buttons

Starting URL: https://rahulshettyacademy.com/seleniumPractise/

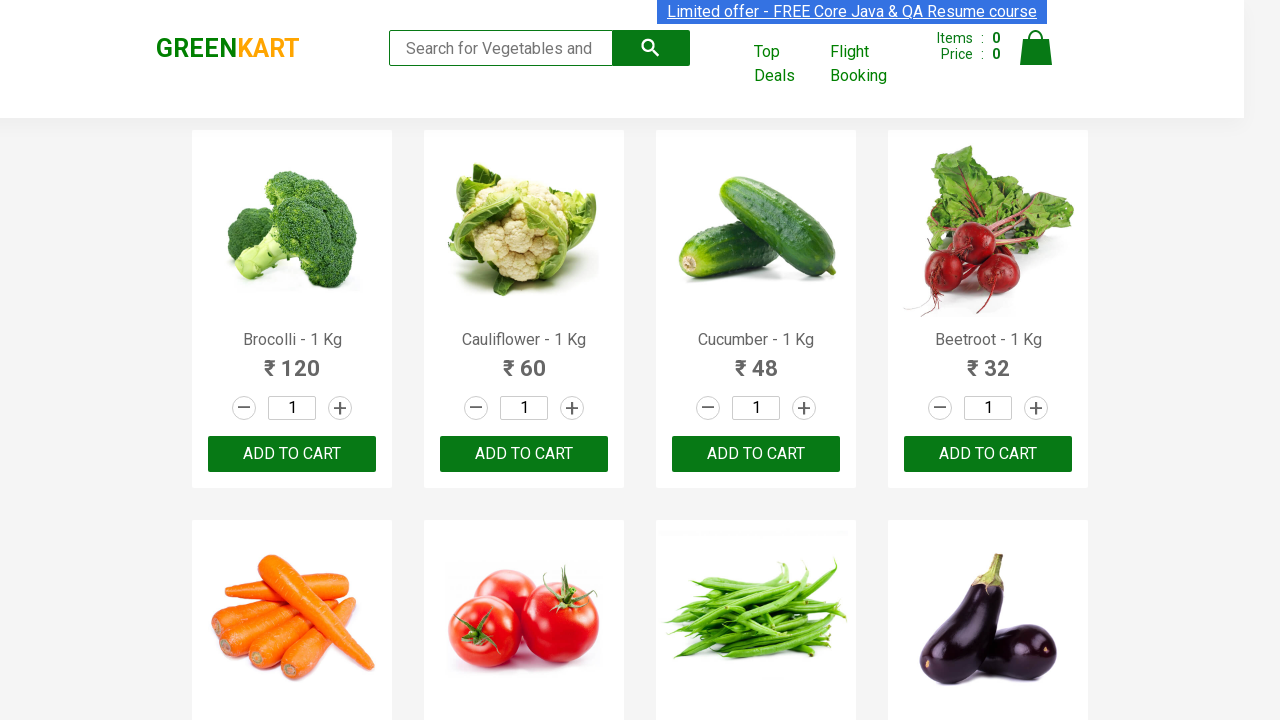

Navigated to grocery shopping site
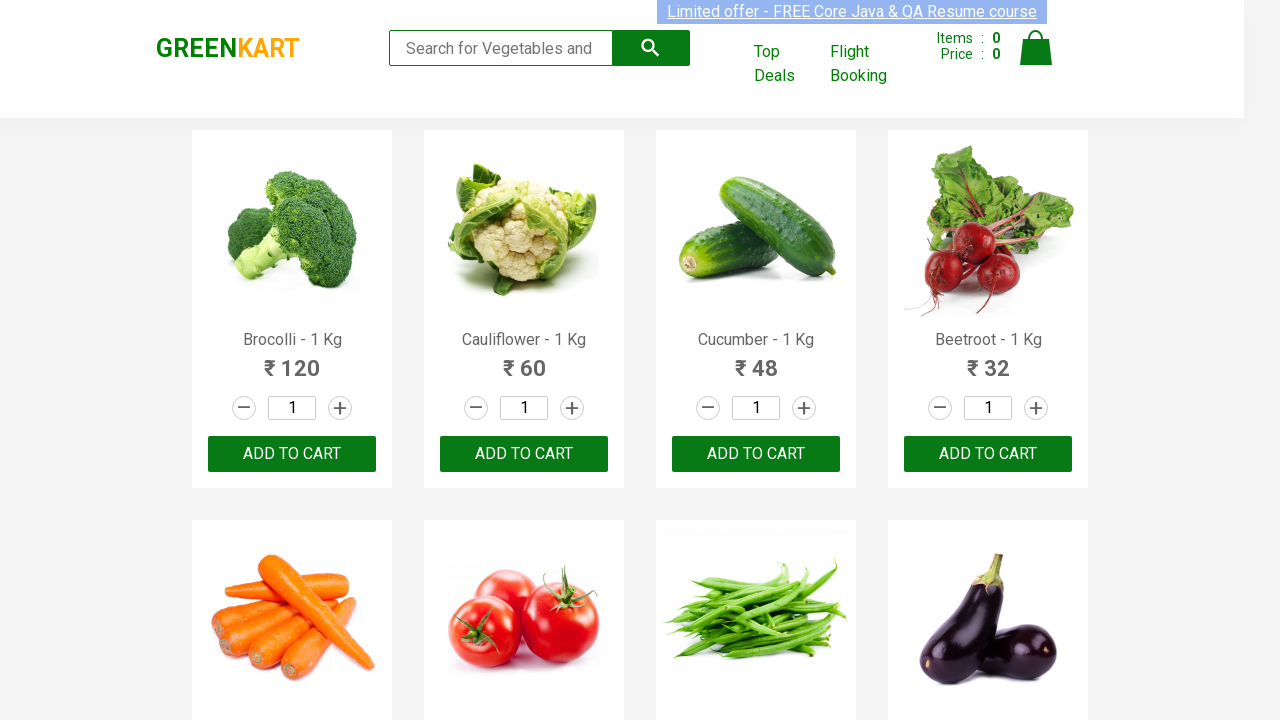

Located all product name elements
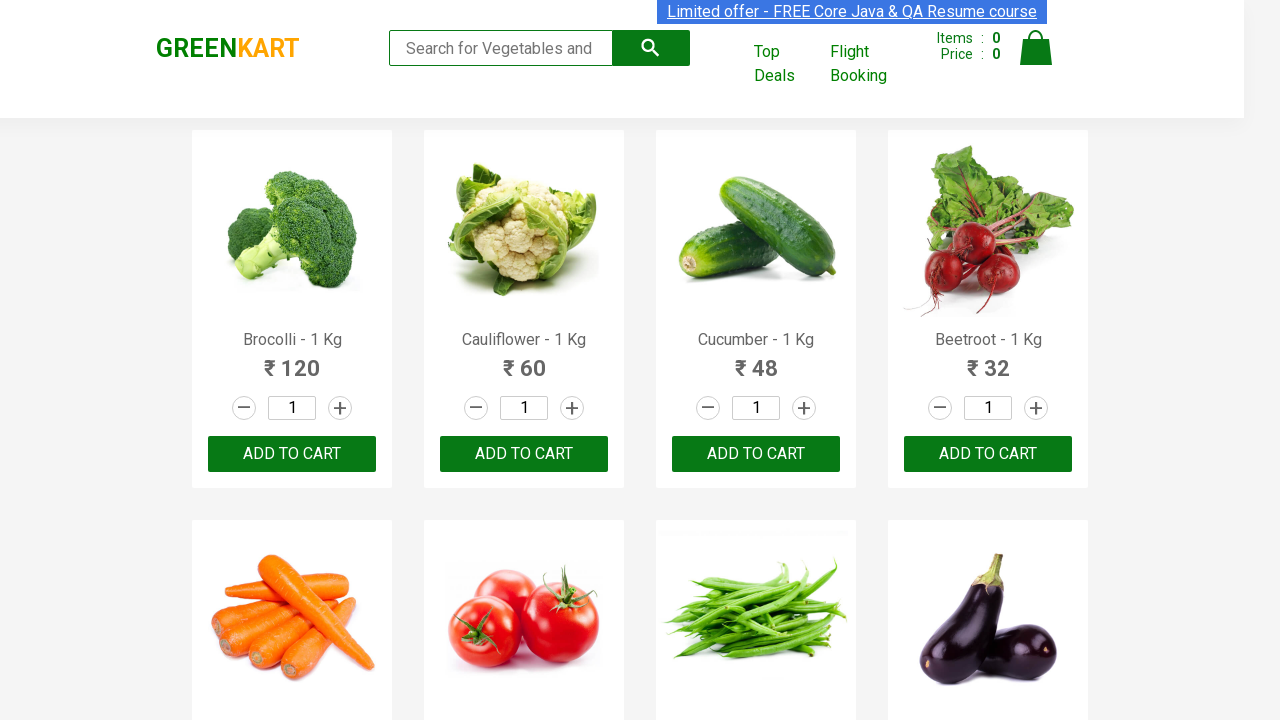

Added Cauliflower to cart at (524, 454) on xpath=//div[@class='product-action']/button >> nth=1
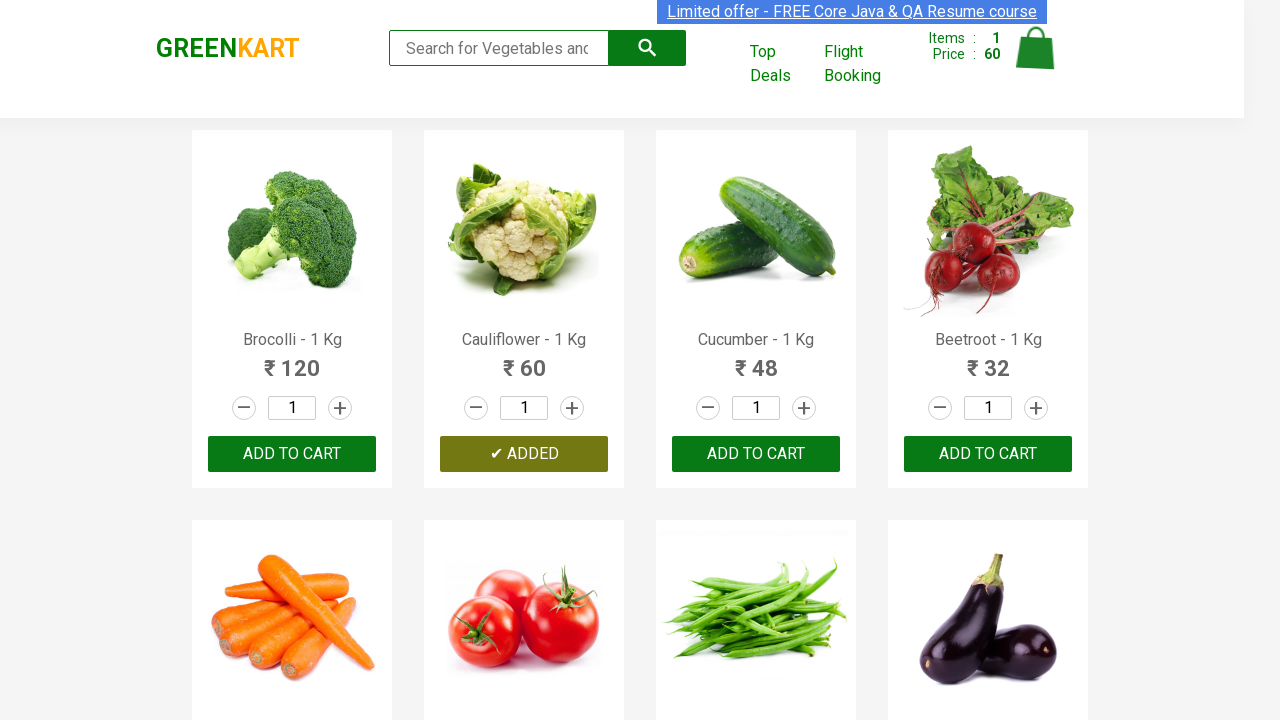

Added Cucumber to cart at (756, 454) on xpath=//div[@class='product-action']/button >> nth=2
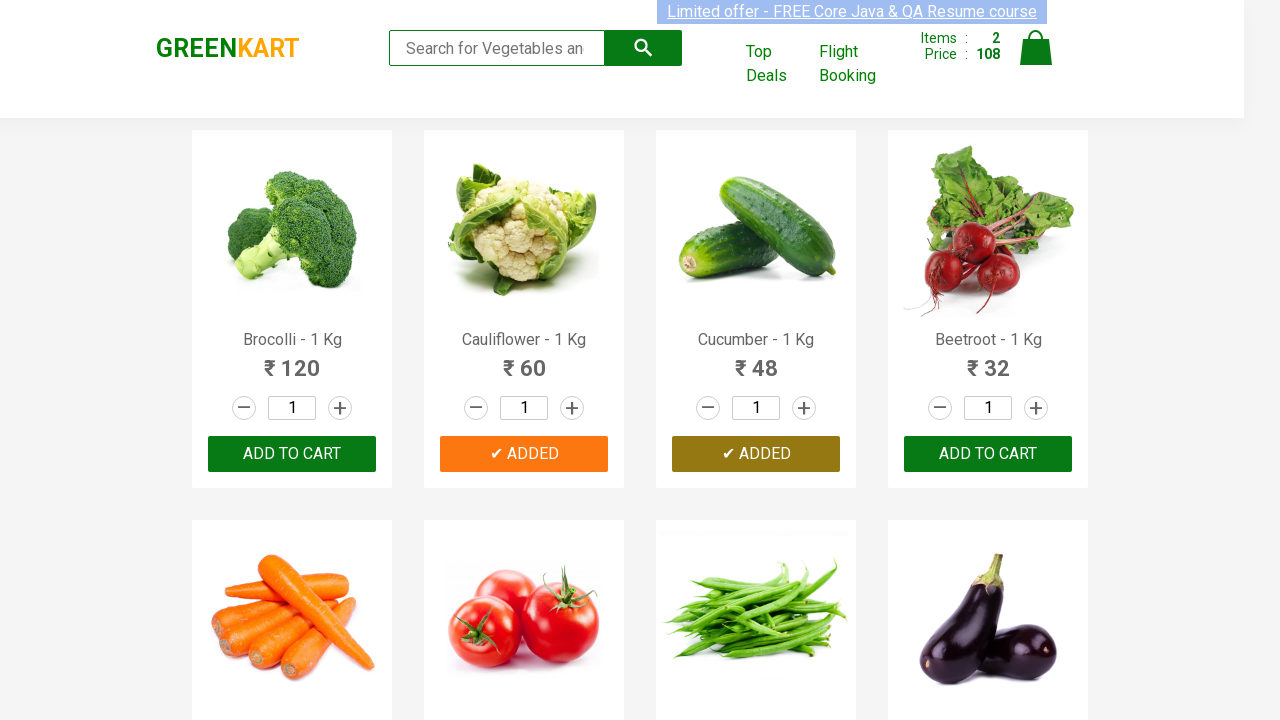

Added Beetroot to cart at (988, 454) on xpath=//div[@class='product-action']/button >> nth=3
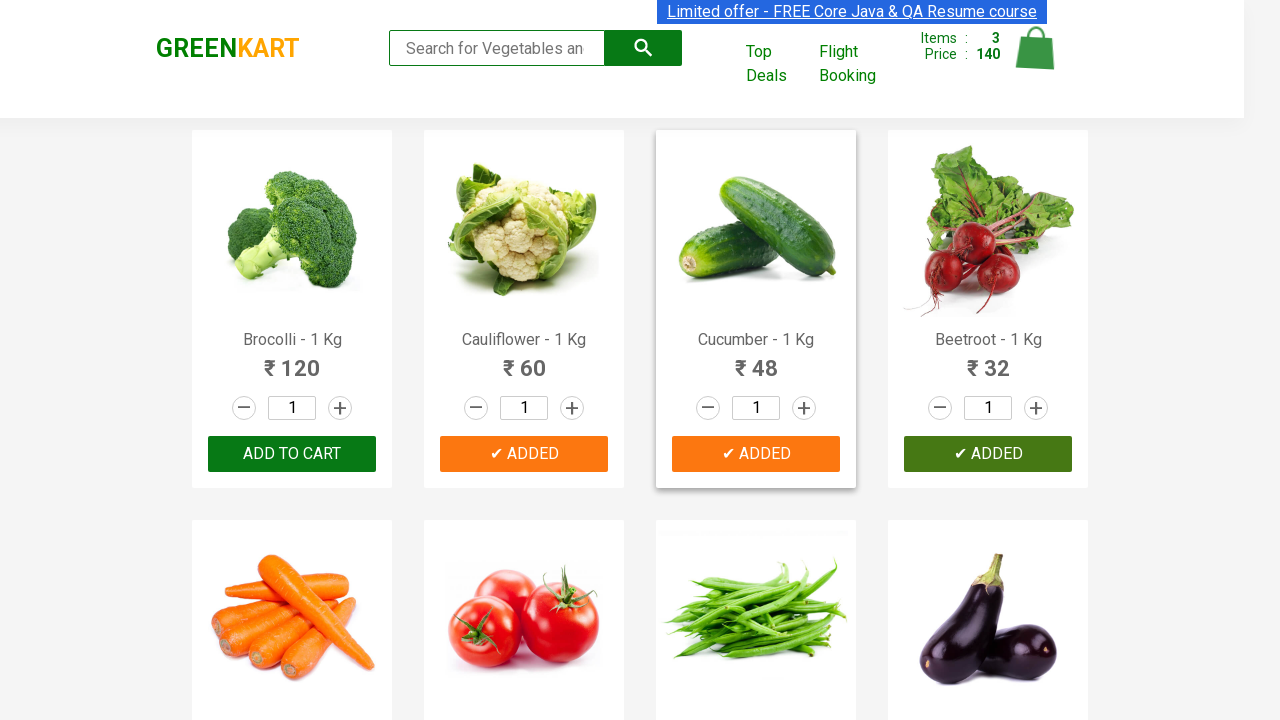

Added Carrot to cart at (292, 360) on xpath=//div[@class='product-action']/button >> nth=4
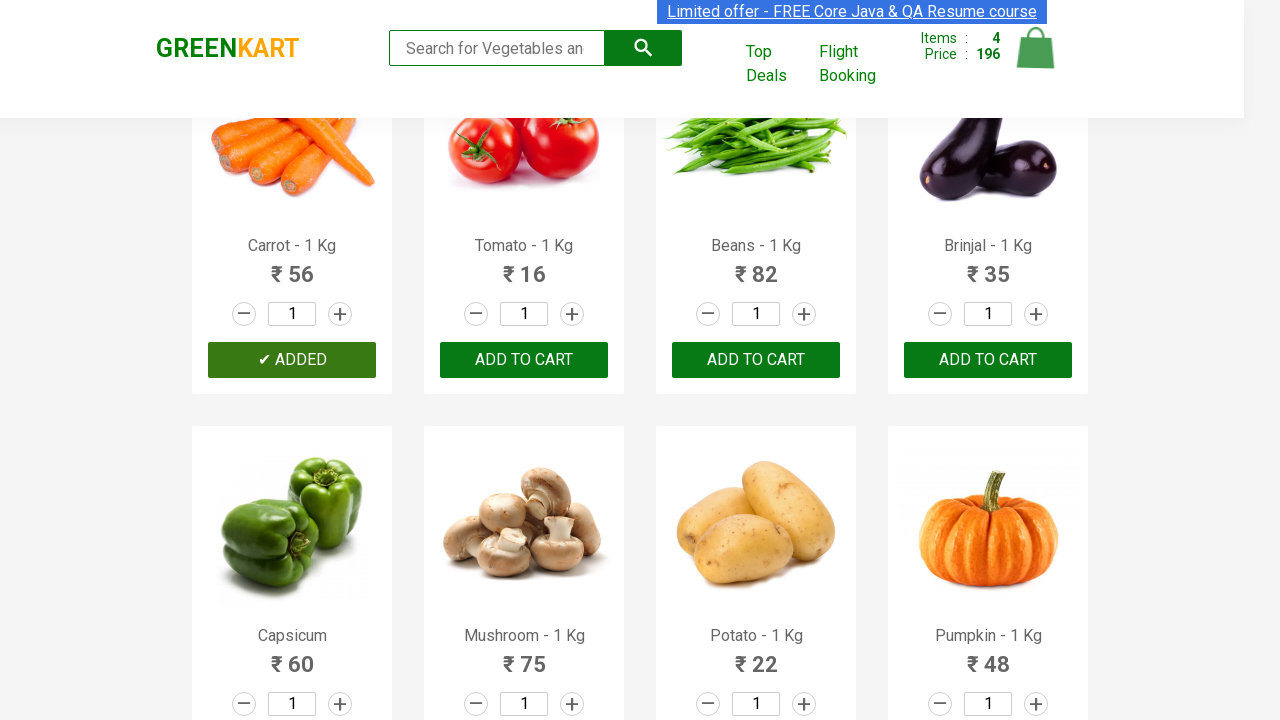

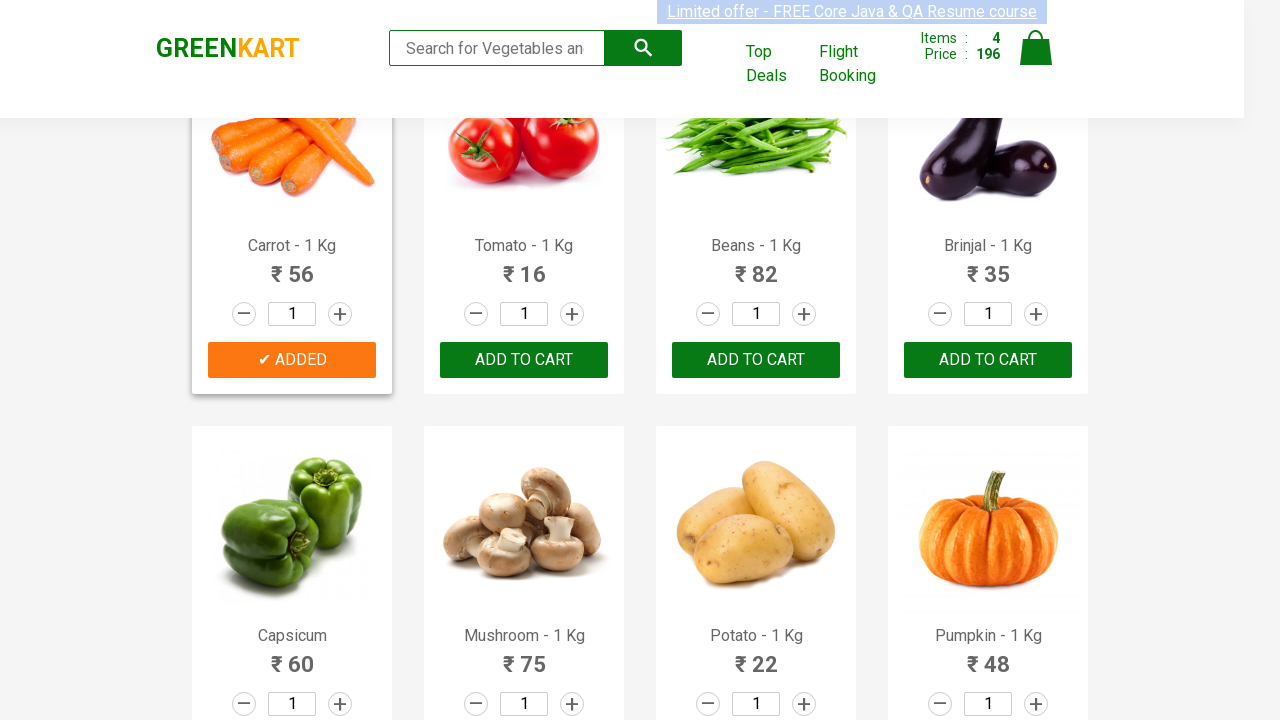